Opens the Udemy website, maximizes the browser window, waits, then minimizes the window to test basic browser window management functionality.

Starting URL: https://www.udemy.com/

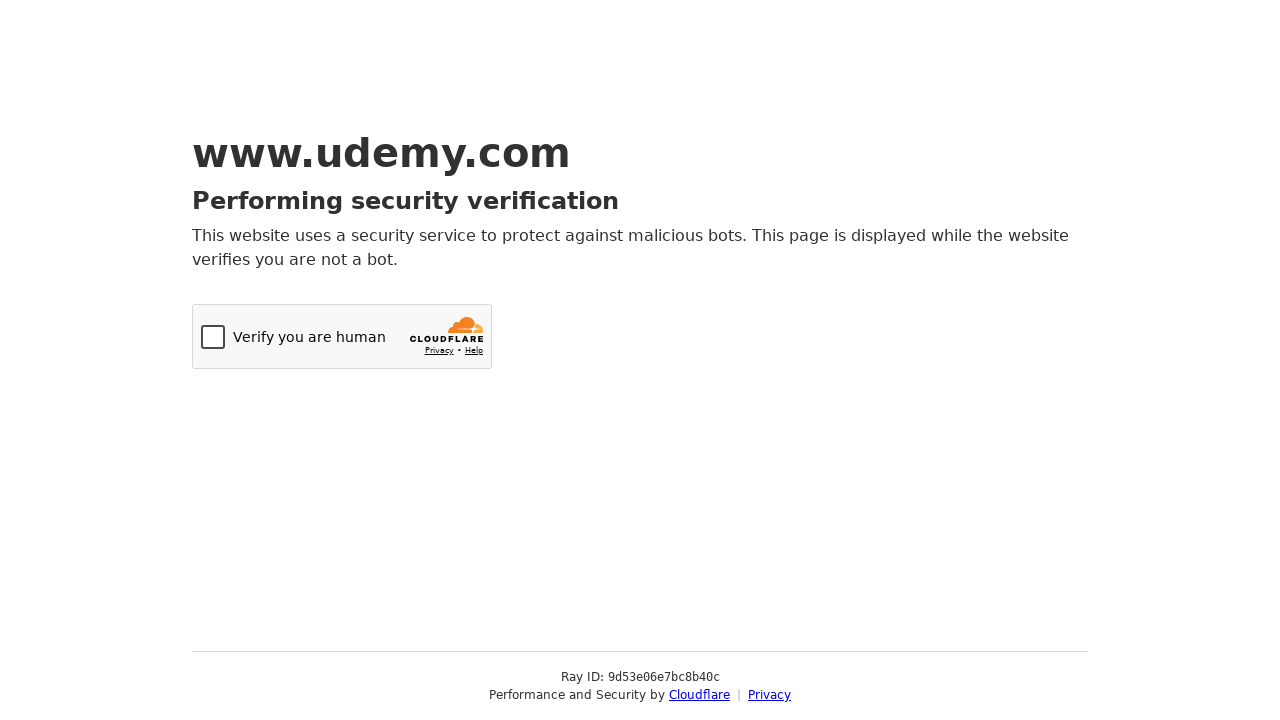

Maximized browser window to 1920x1080
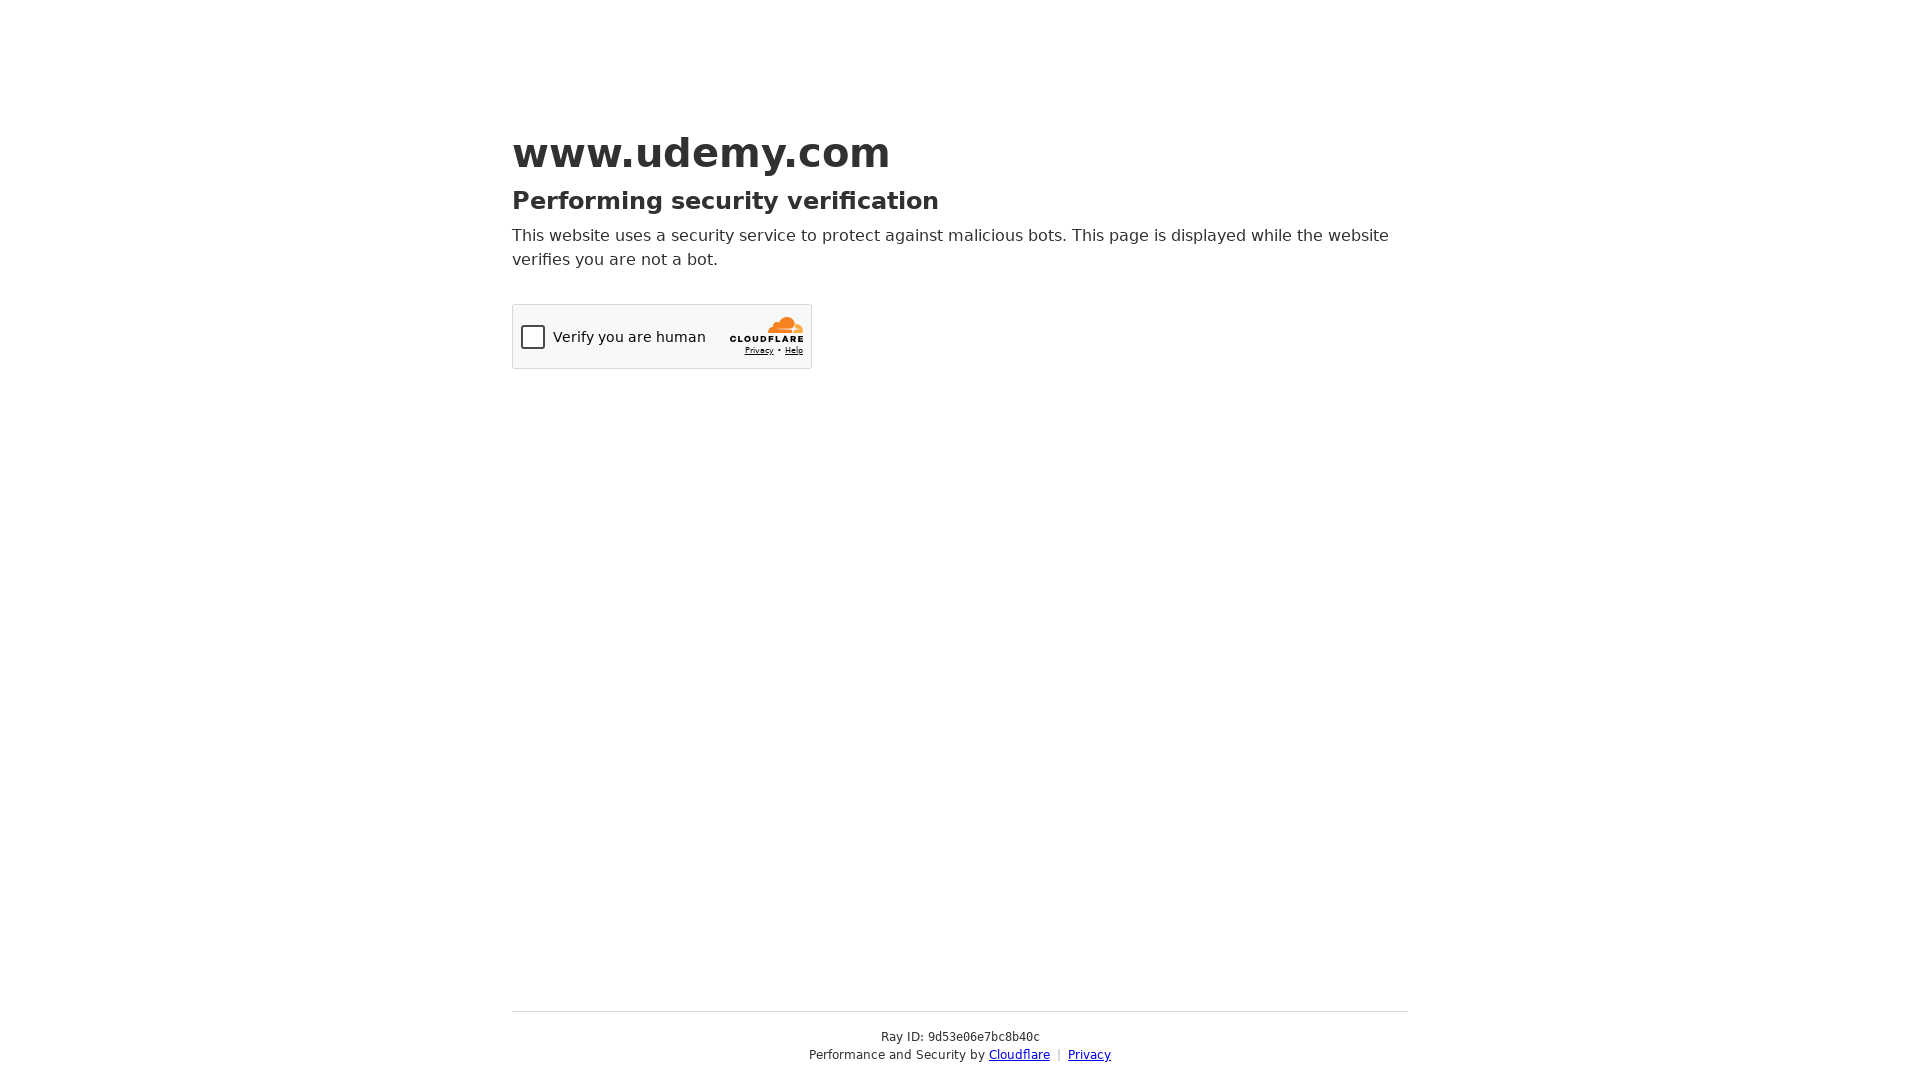

Waited for page DOM content to load
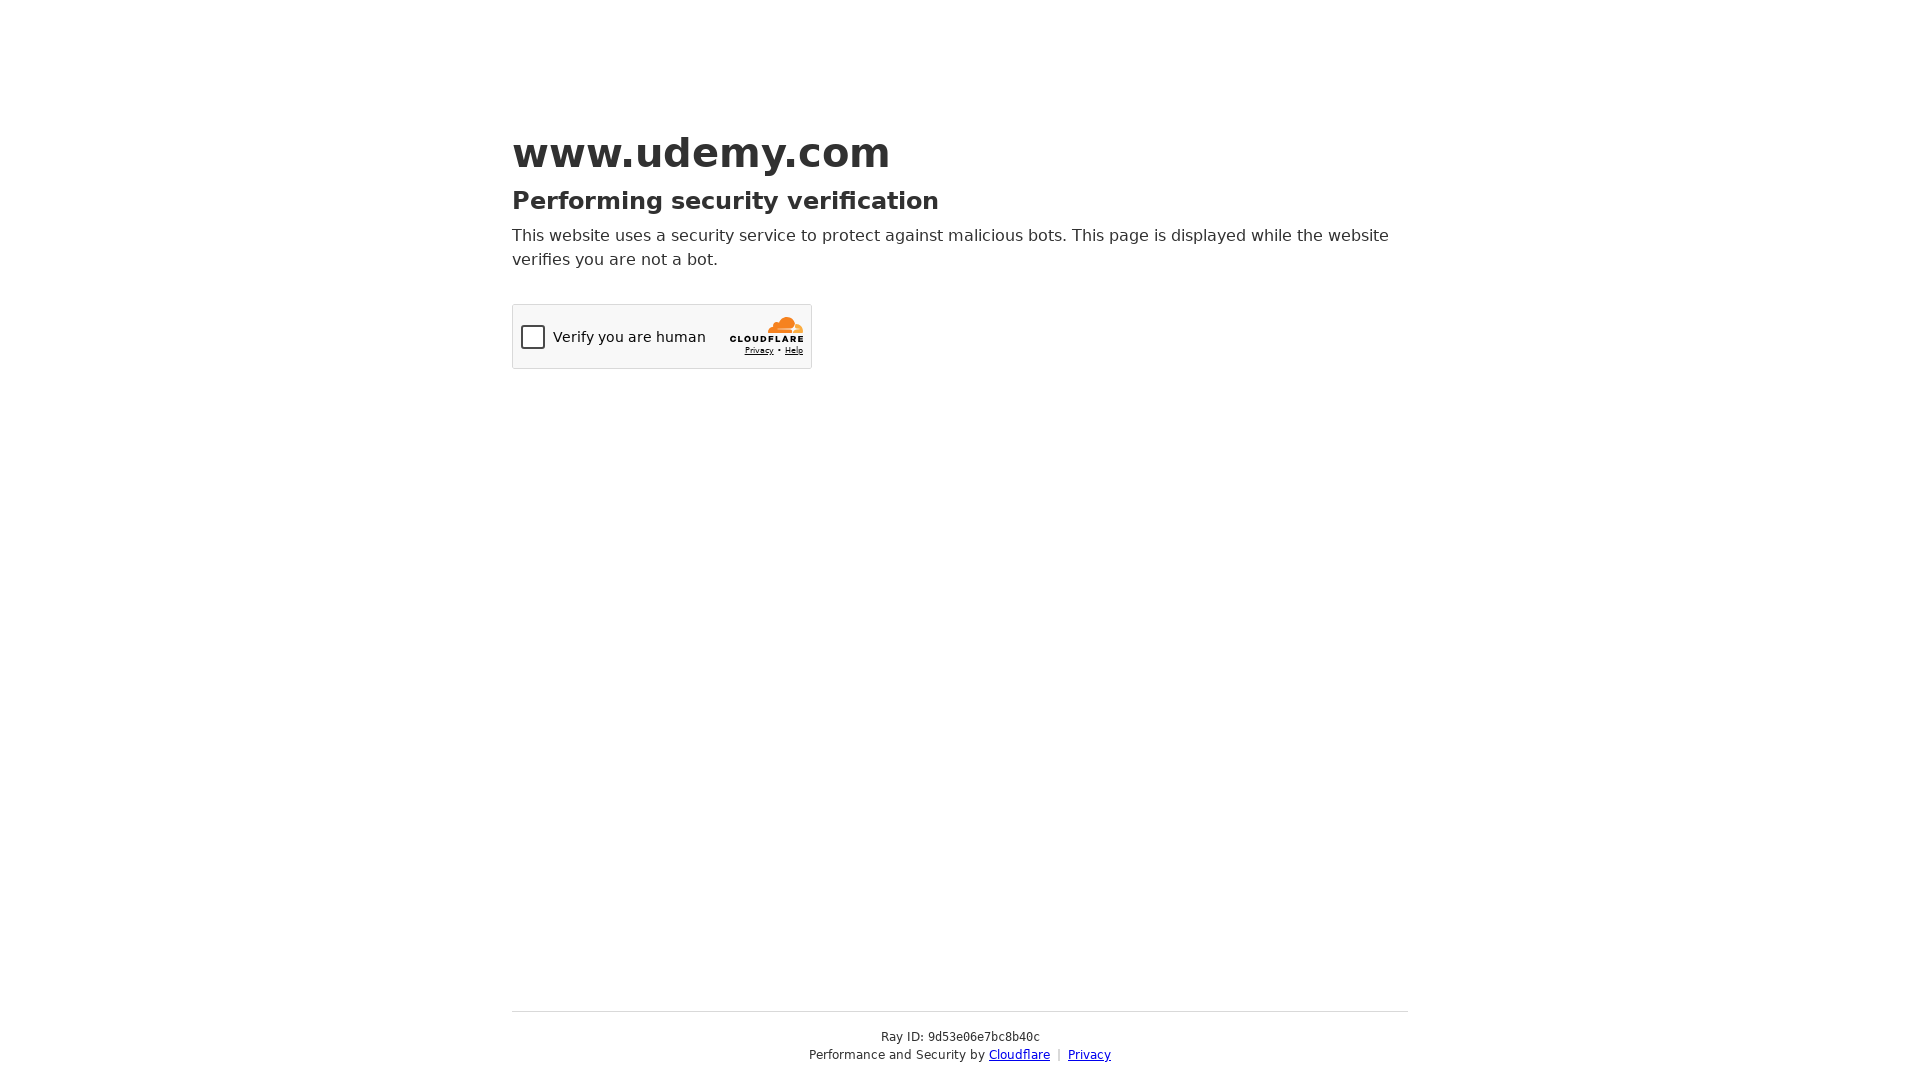

Waited 5 seconds after page load
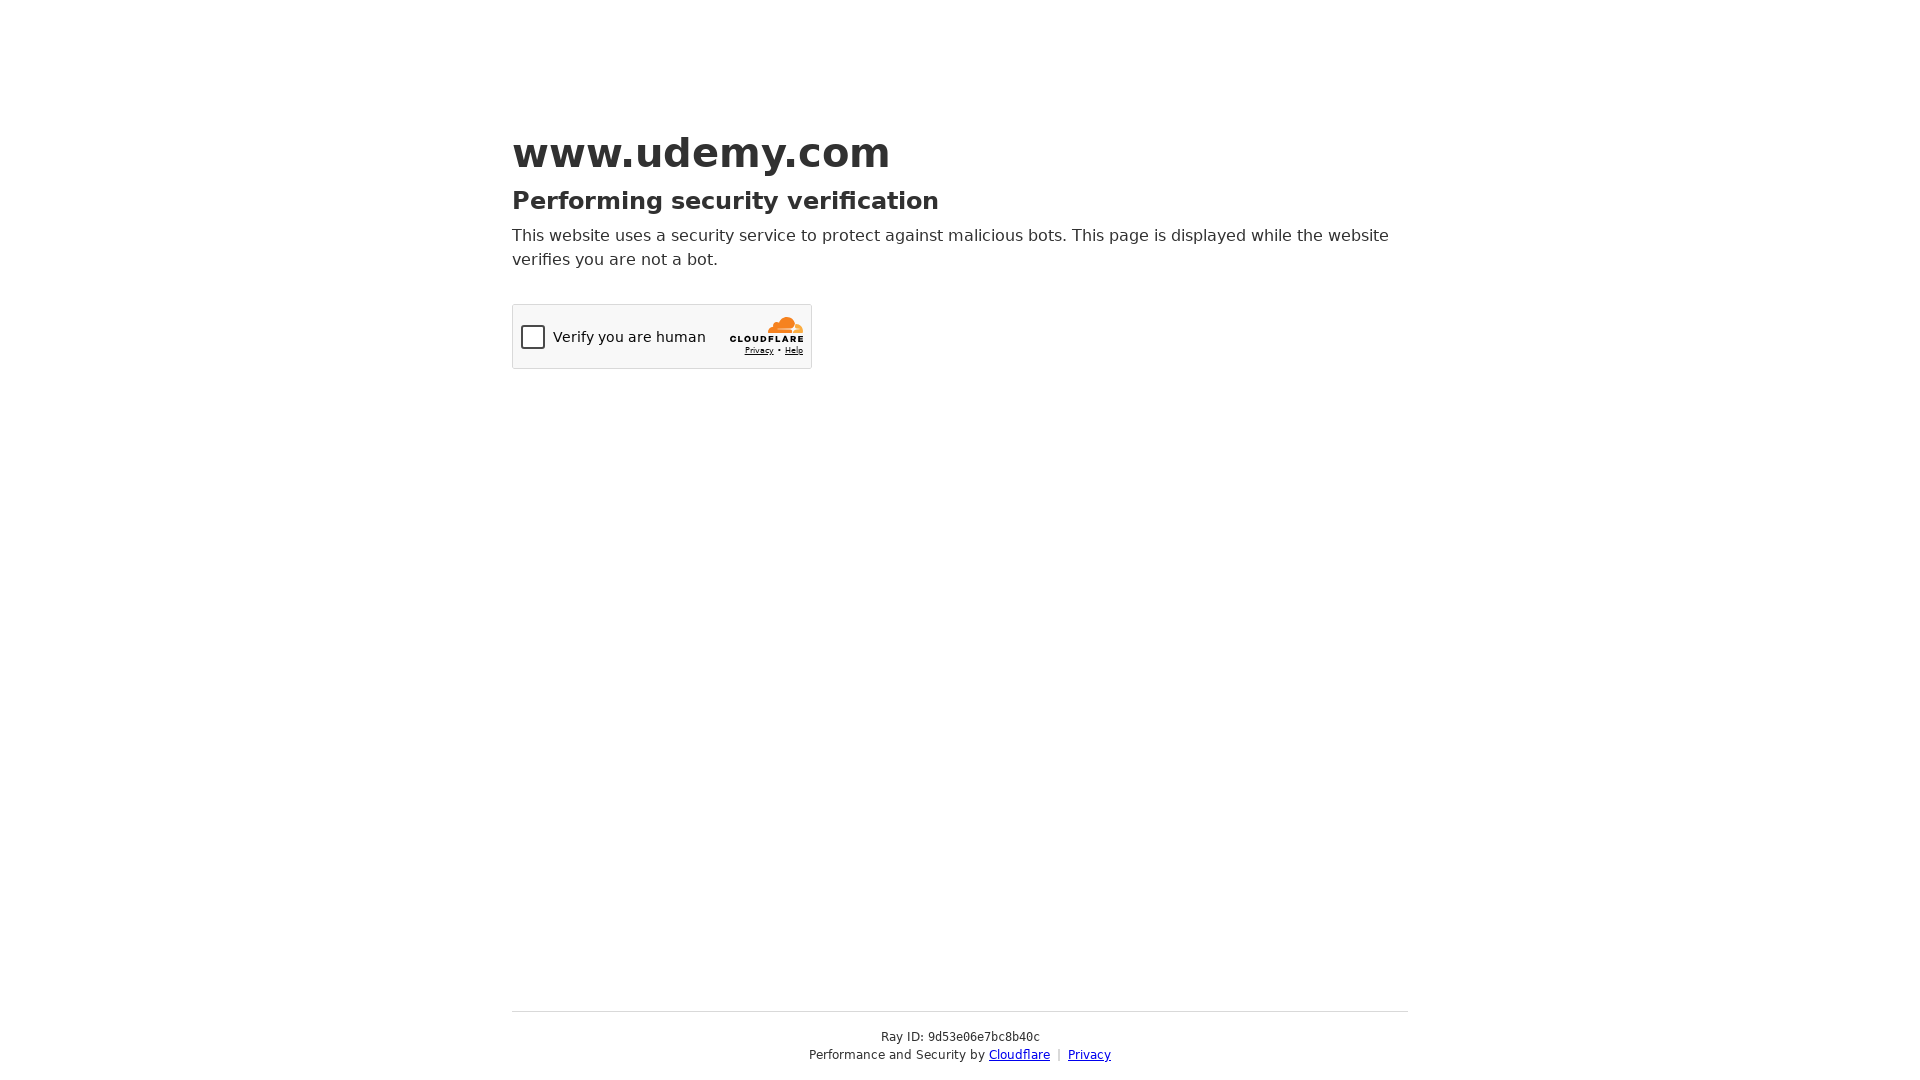

Minimized browser window to 800x600
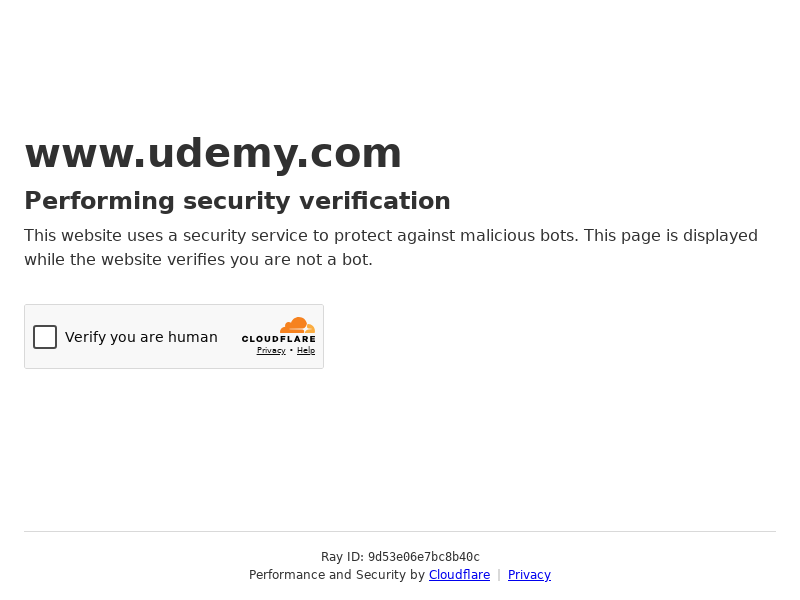

Waited 5 seconds after minimizing window
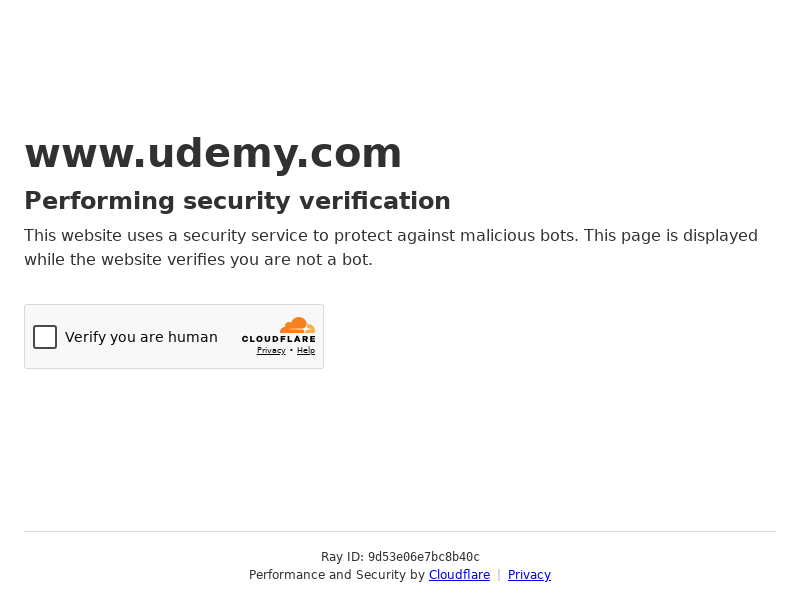

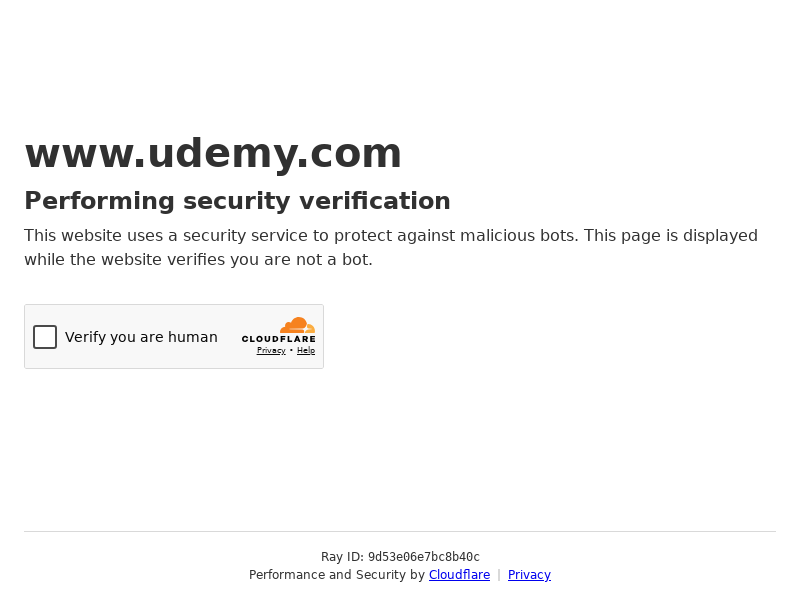